Tests adding a product (Samsung Galaxy S6) to the shopping cart without being logged in, then navigates to the cart to verify the item was added.

Starting URL: https://www.demoblaze.com/index.html

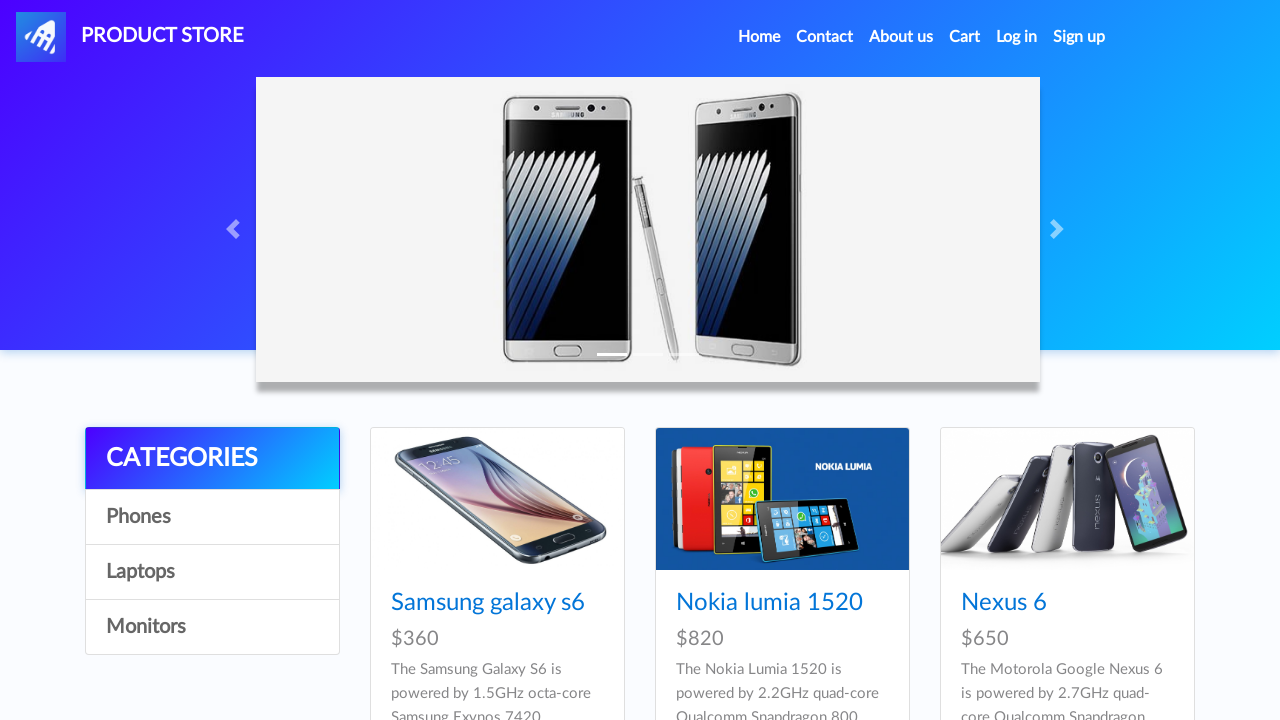

Clicked on Samsung Galaxy S6 product at (488, 603) on text=Samsung galaxy s6
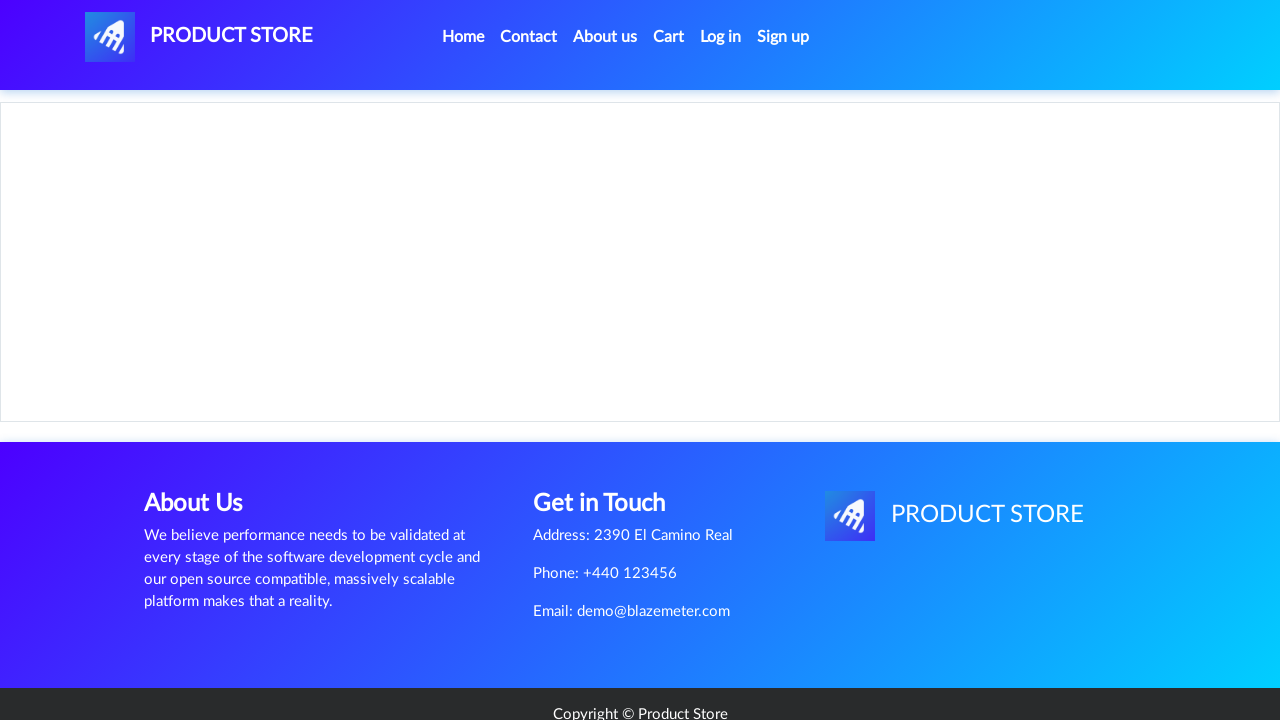

Product page loaded and Samsung Galaxy S6 title verified
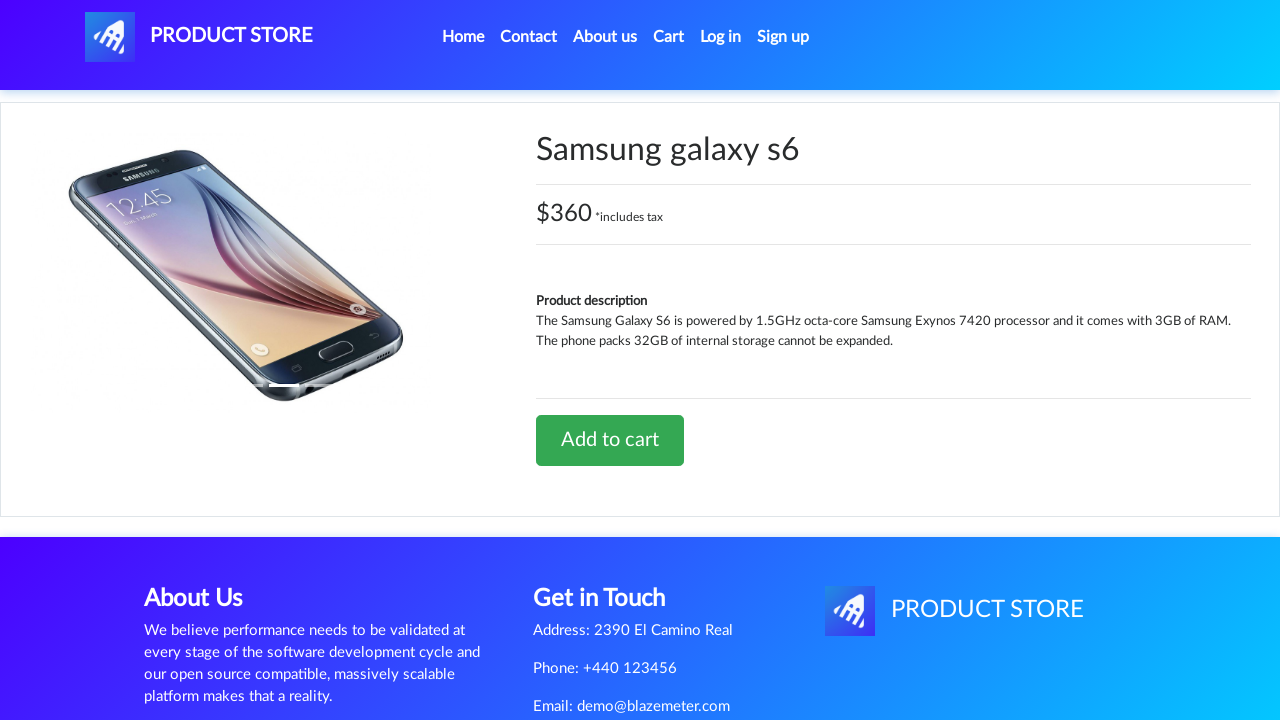

Clicked 'Add to cart' button at (610, 440) on a:has-text('Add to cart')
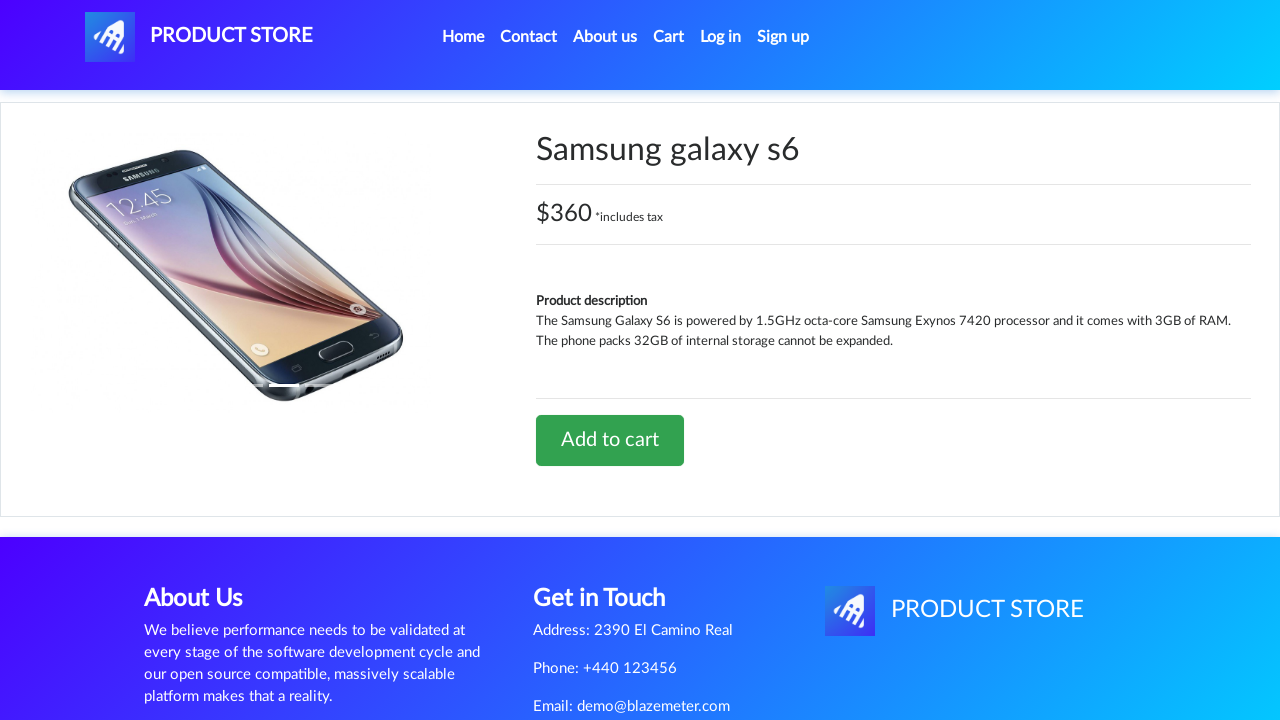

Accepted confirmation alert after adding product to cart
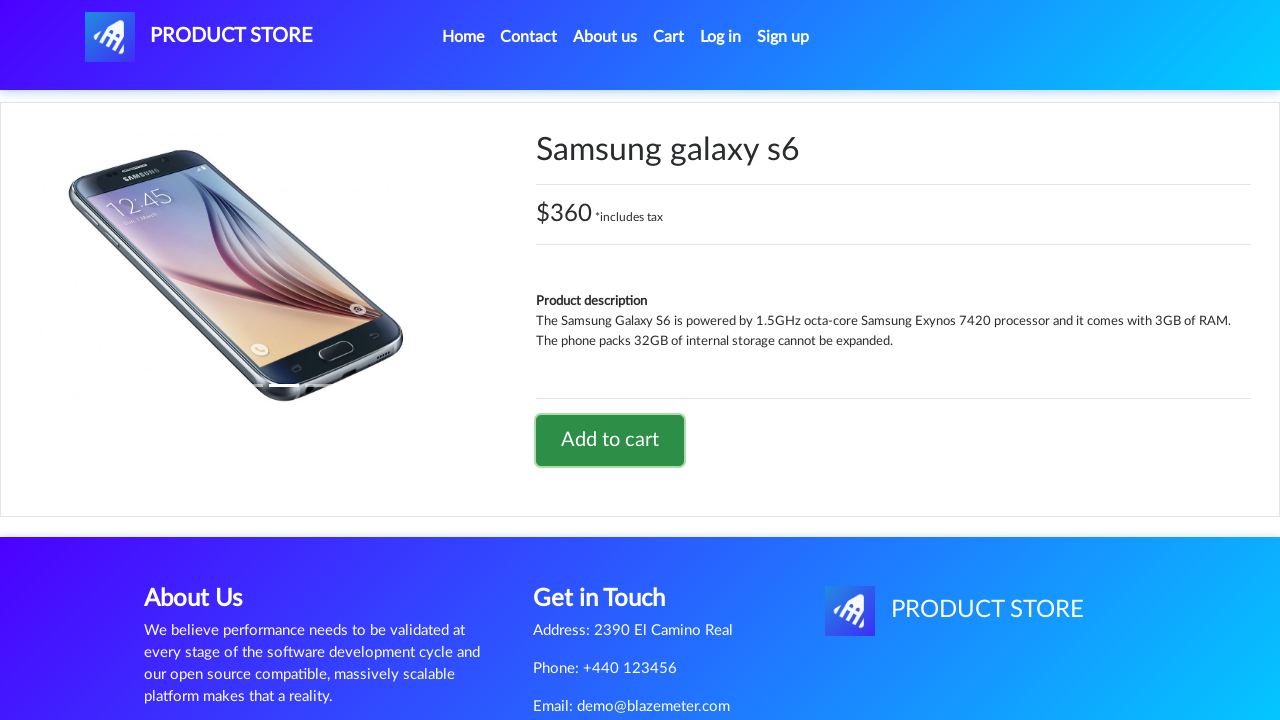

Waited for alert to be fully processed
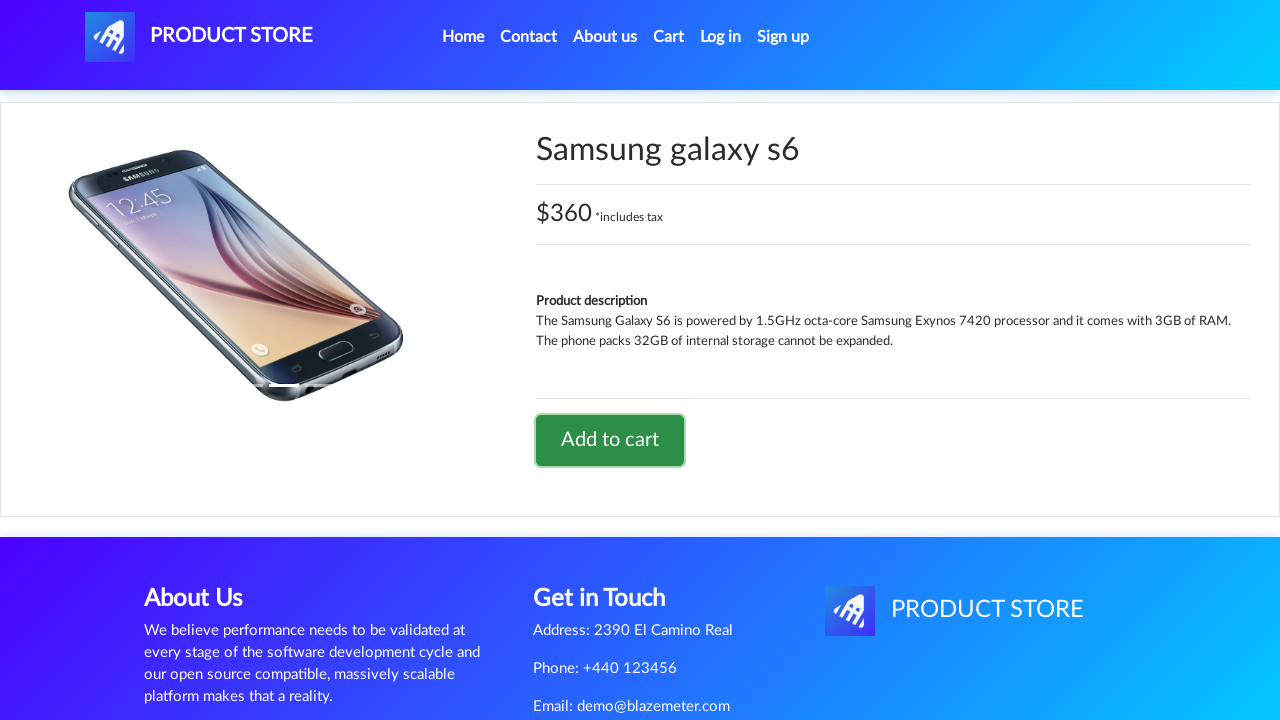

Clicked on cart button to navigate to shopping cart at (669, 37) on #cartur
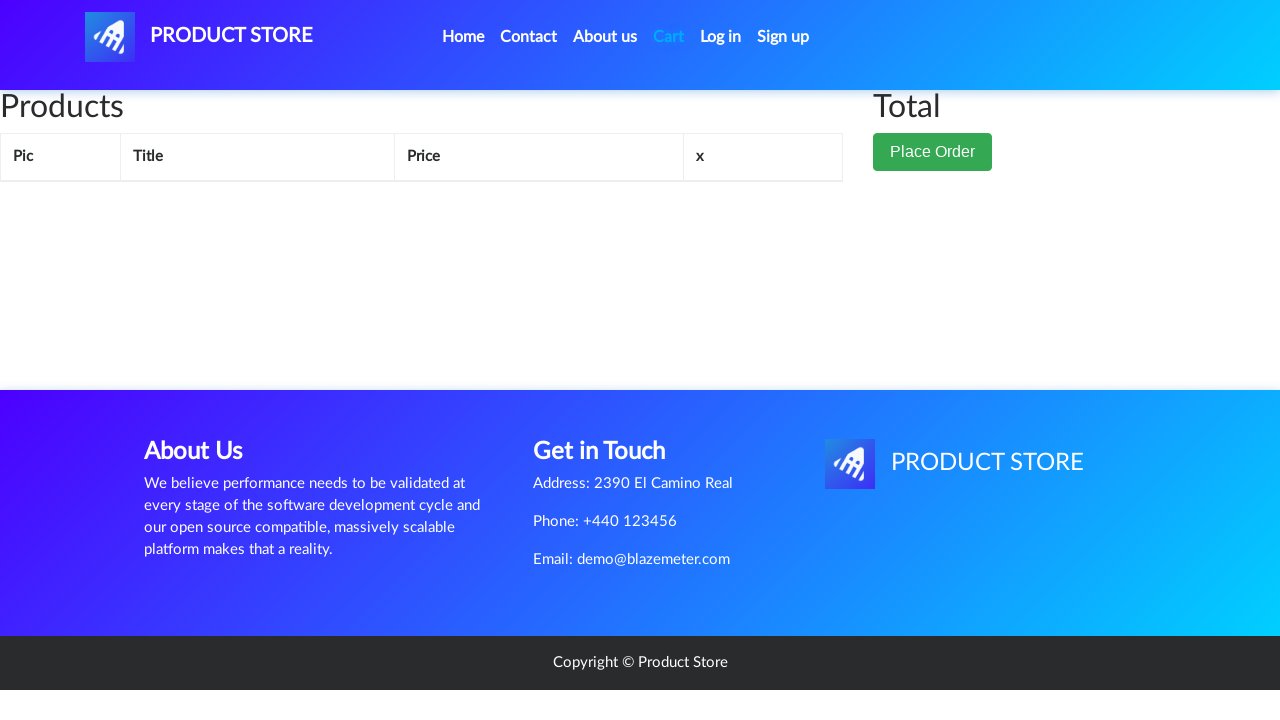

Cart item row appeared, confirming Samsung Galaxy S6 was added to cart
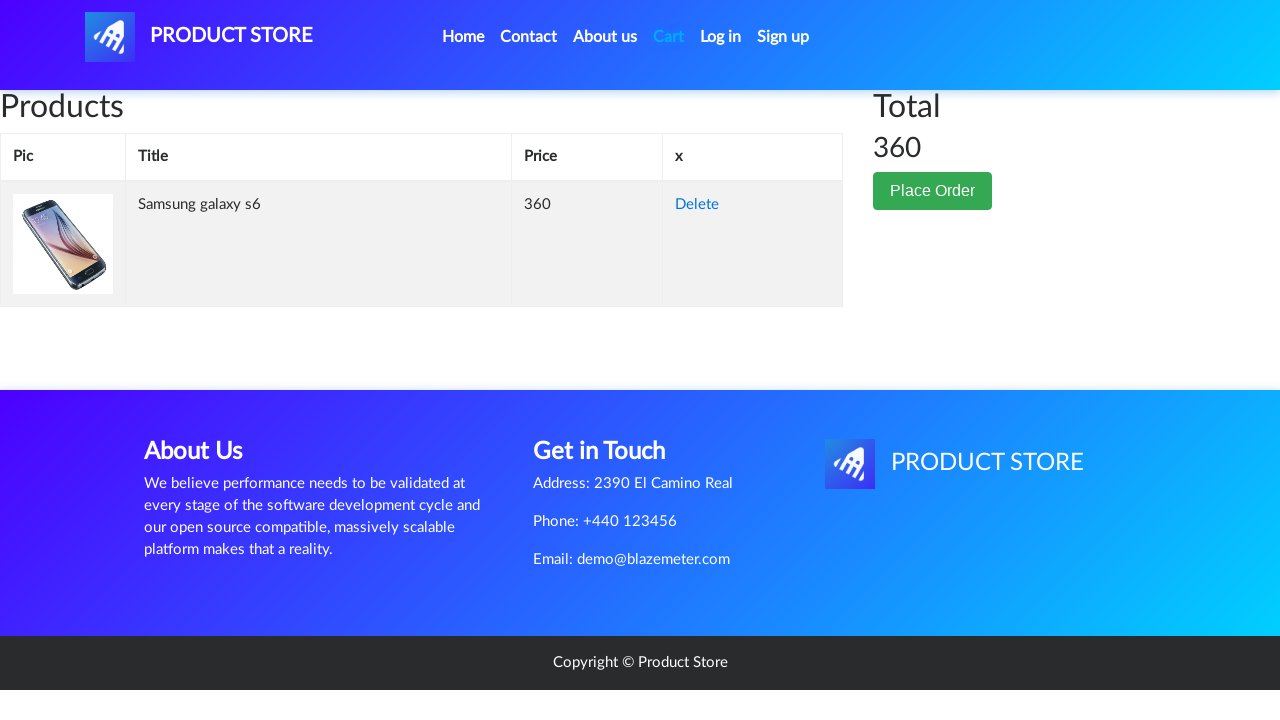

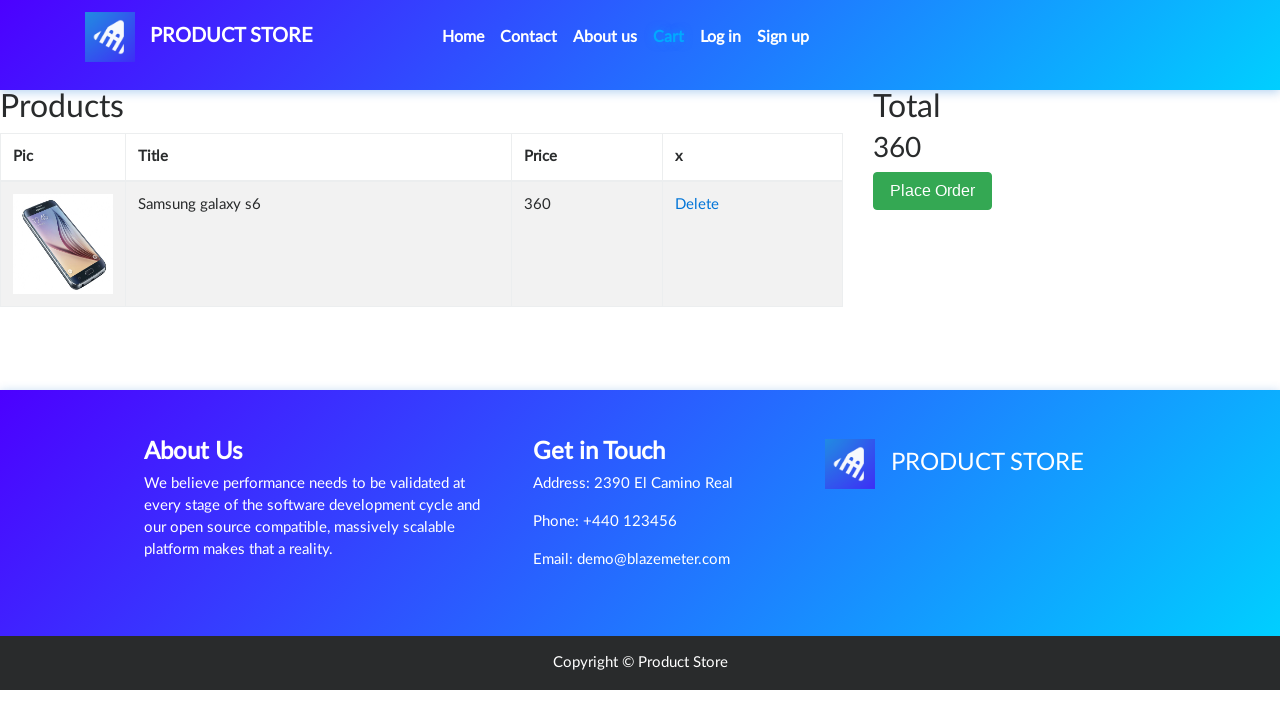